Tests dynamic loading where the element doesn't exist in DOM initially, clicking Start and waiting for "Hello World!" text to appear

Starting URL: https://the-internet.herokuapp.com/dynamic_loading/2

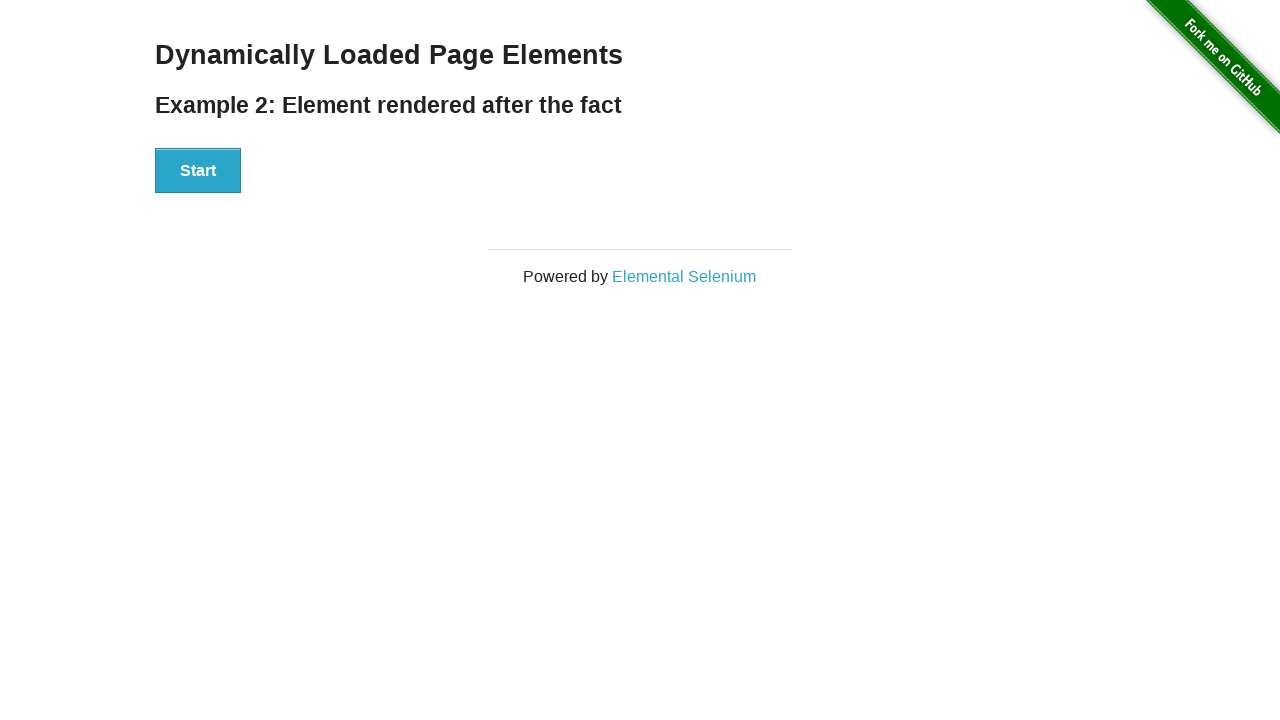

Clicked the Start button to trigger dynamic loading at (198, 171) on xpath=//div[@id='start']/button[text()='Start']
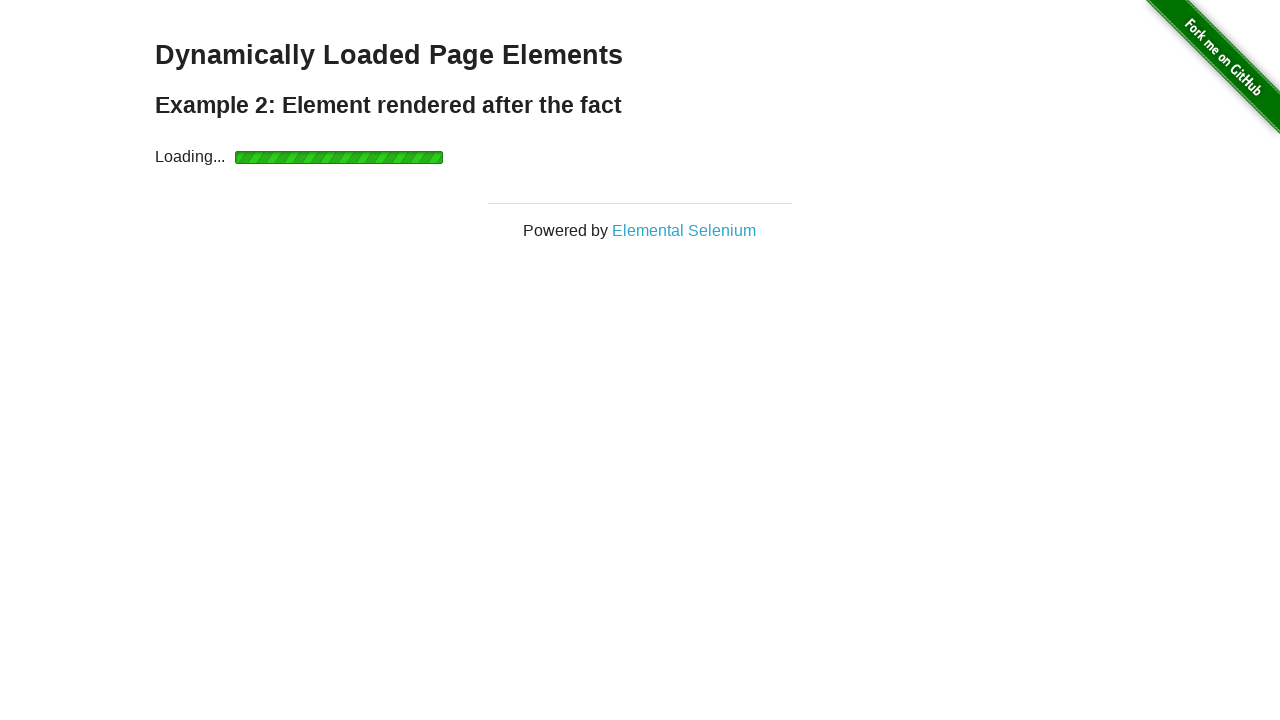

Waited for and confirmed 'Hello World!' text appeared in finish element
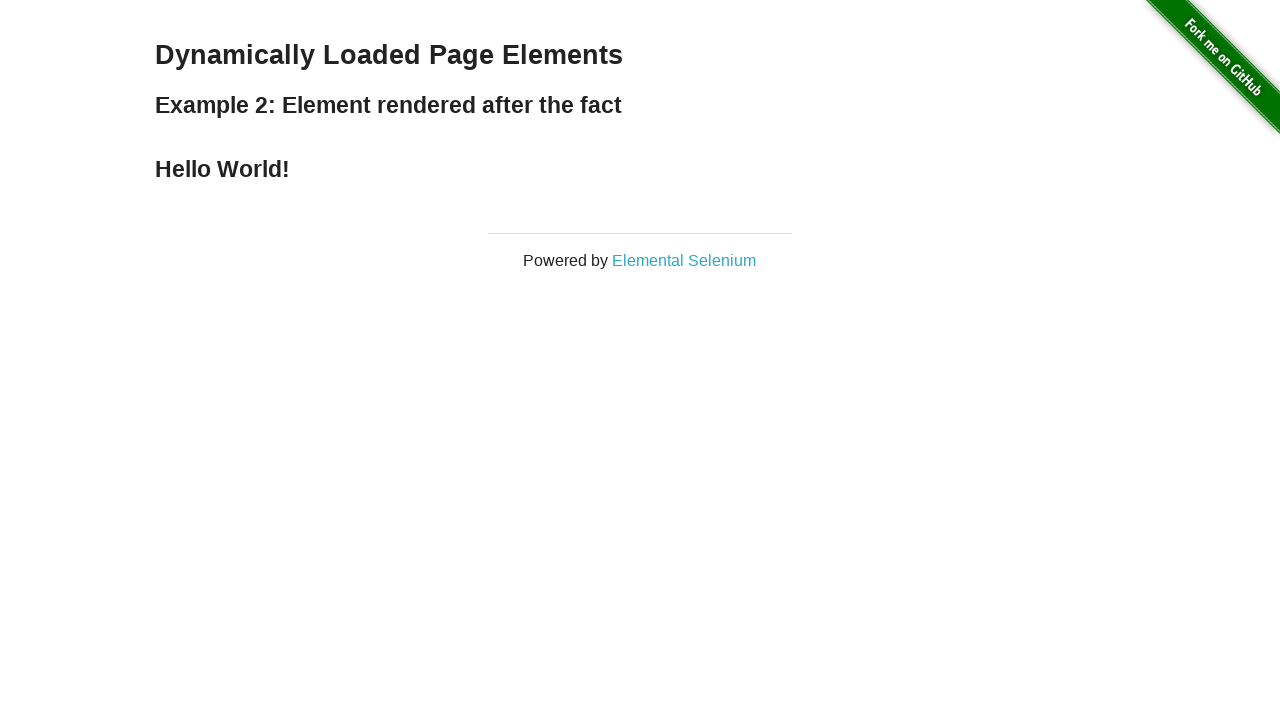

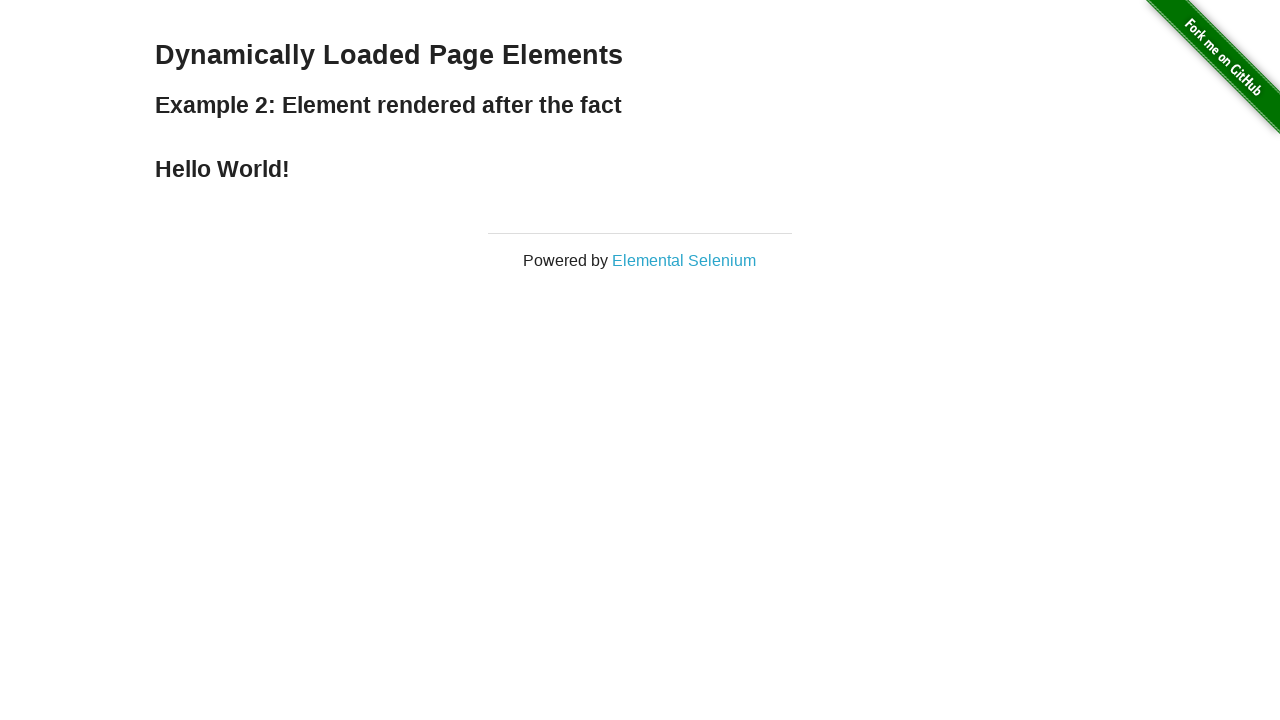